Tests keyboard events on a registration form by filling the Last Name field and pressing F5 to refresh the page

Starting URL: https://demo.automationtesting.in/Register.html

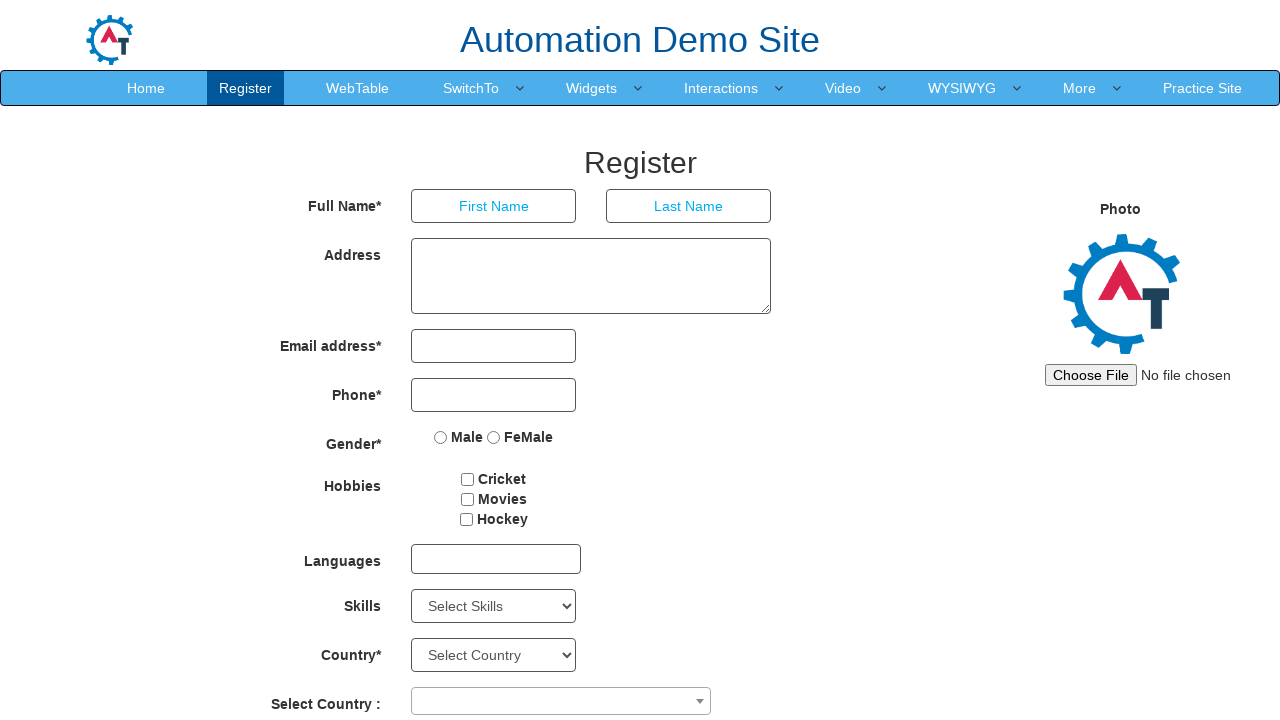

Filled Last Name field with 'pune' on input[placeholder='Last Name']
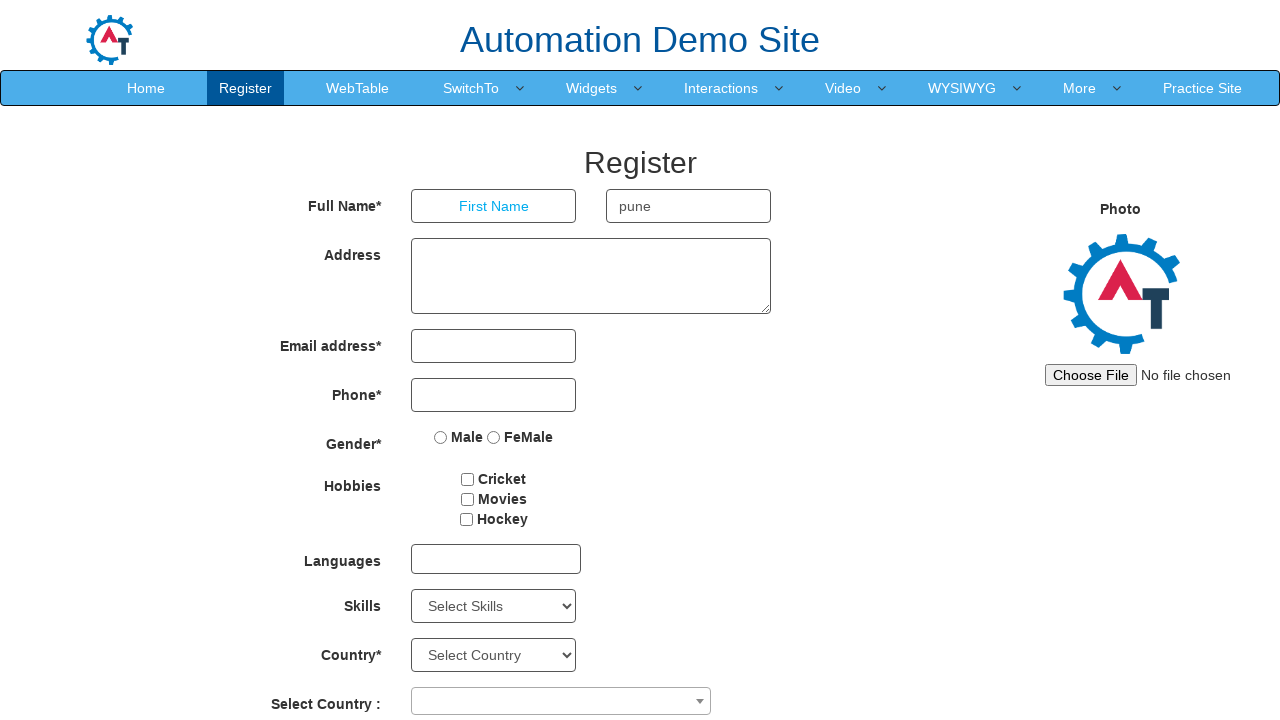

Pressed F5 key to refresh the page
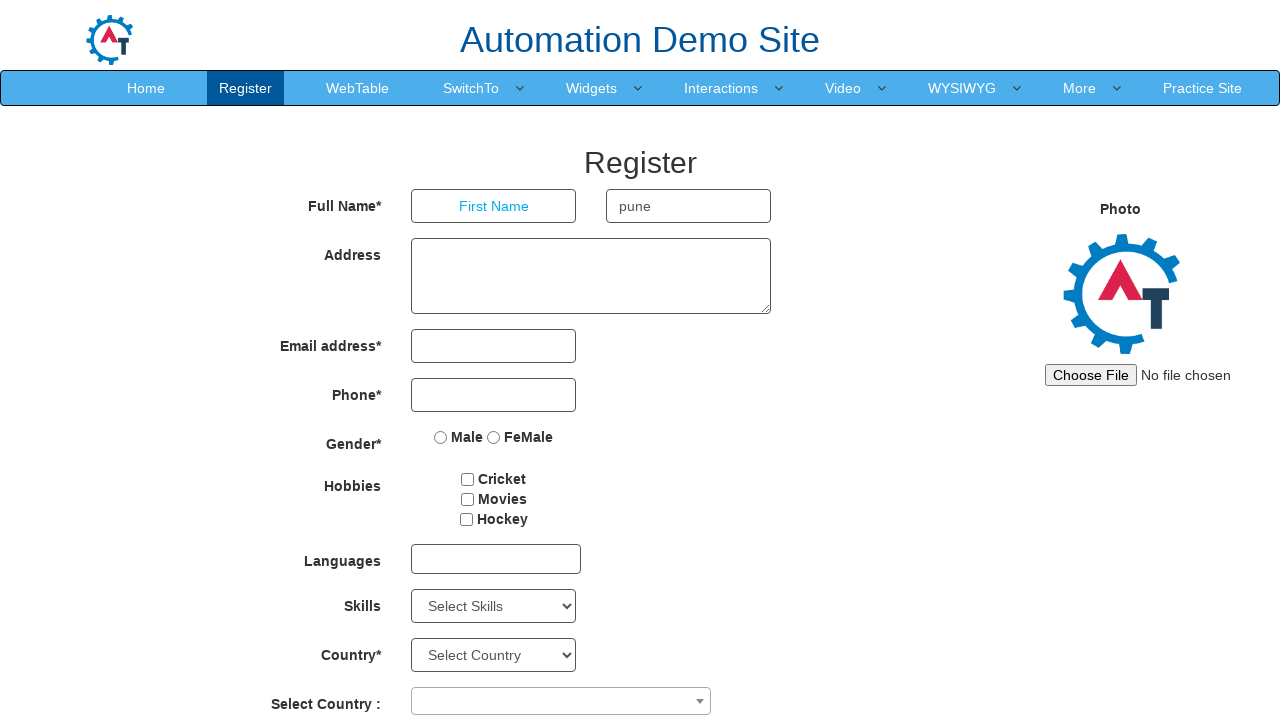

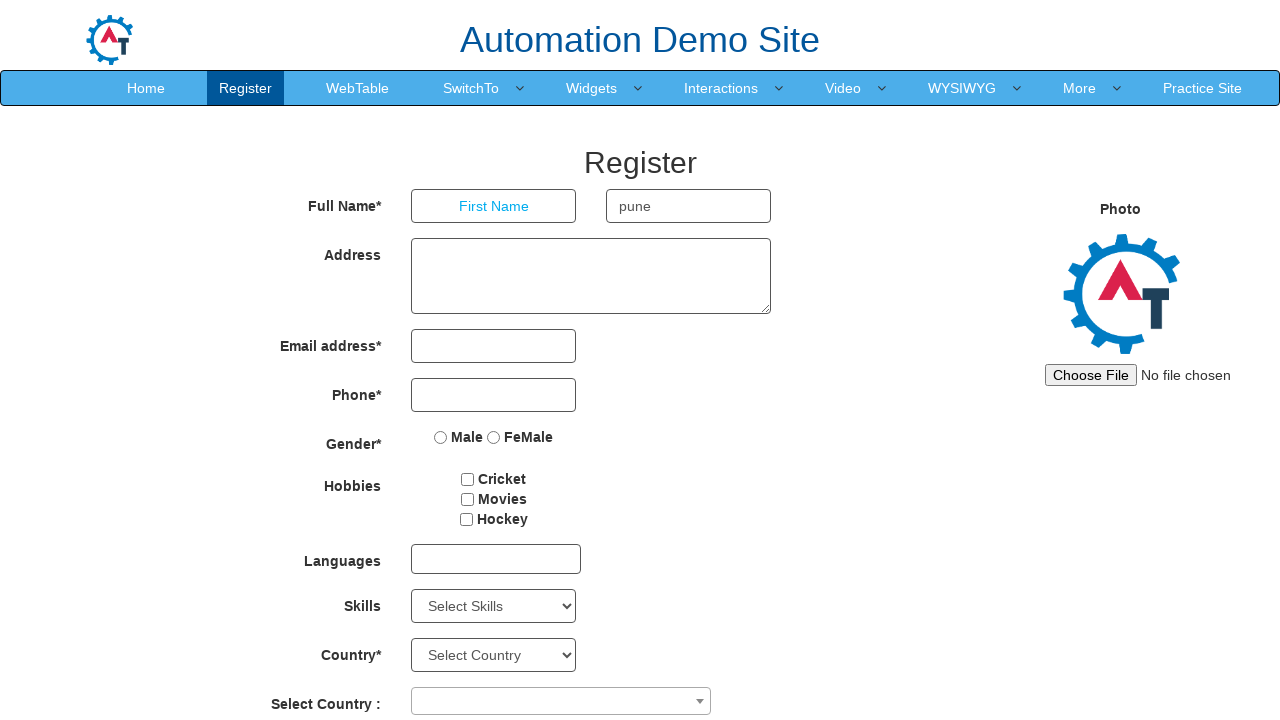